Tests iframe detection by navigating to a page with iframes and counting the total number of iframe elements present on the page.

Starting URL: https://the-internet.herokuapp.com/iframe

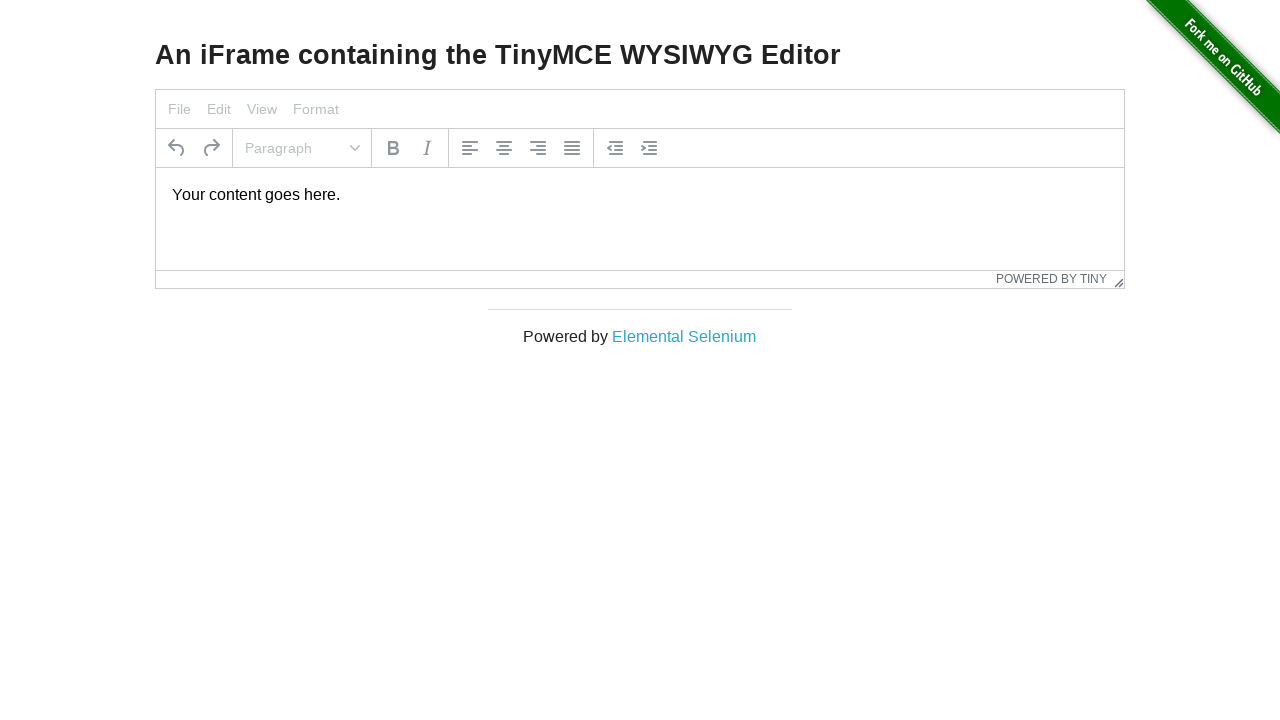

Navigated to iframe test page
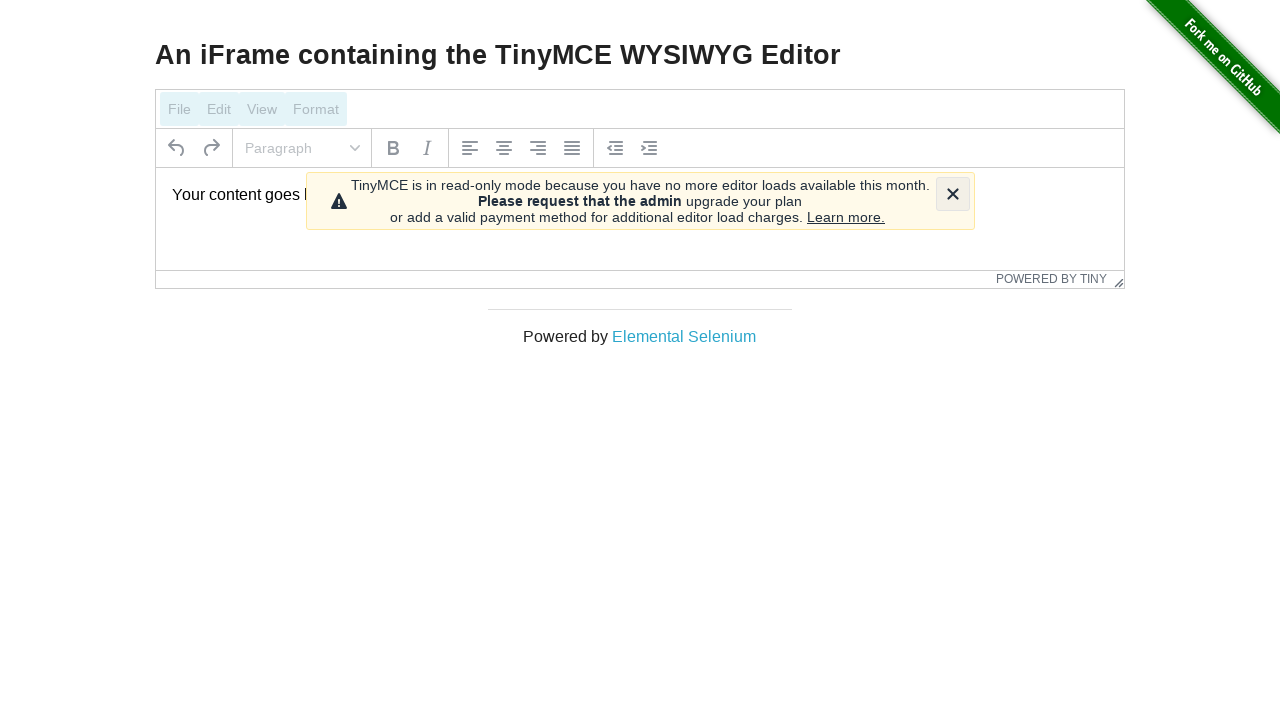

Located all iframe elements on the page
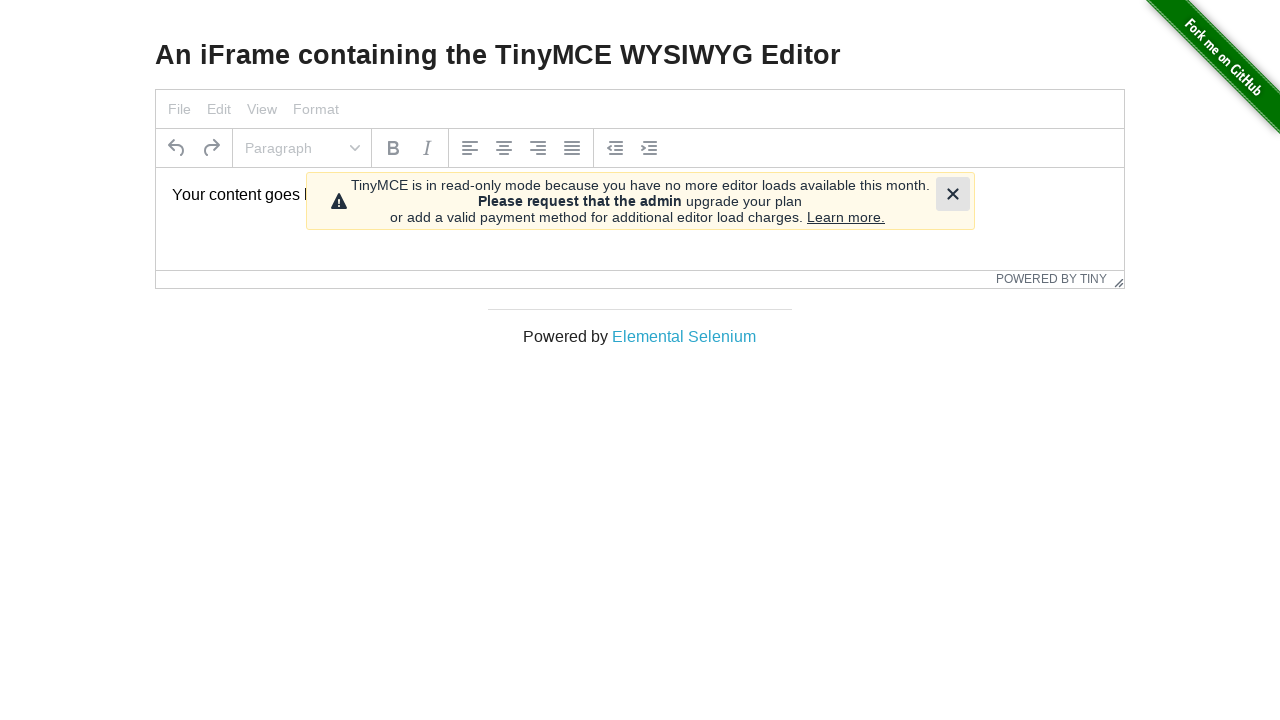

Counted 1 iframe(s) on the page
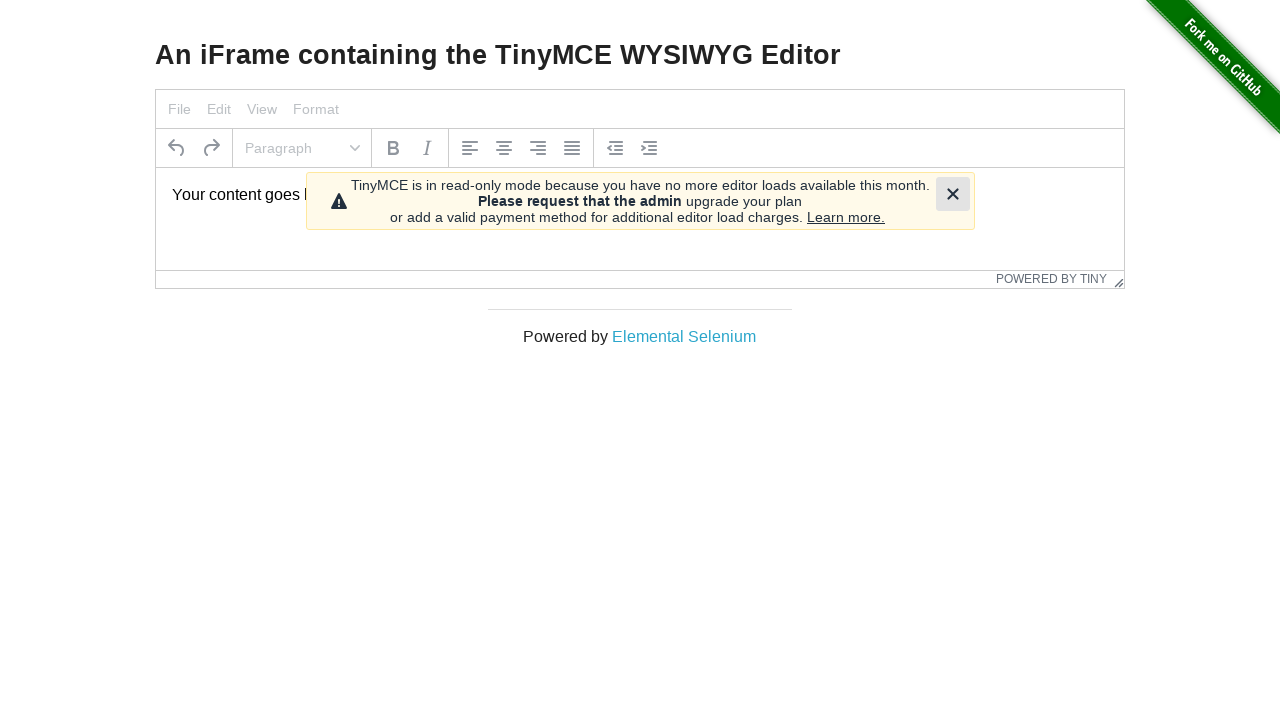

Verified that at least one iframe is present on the page
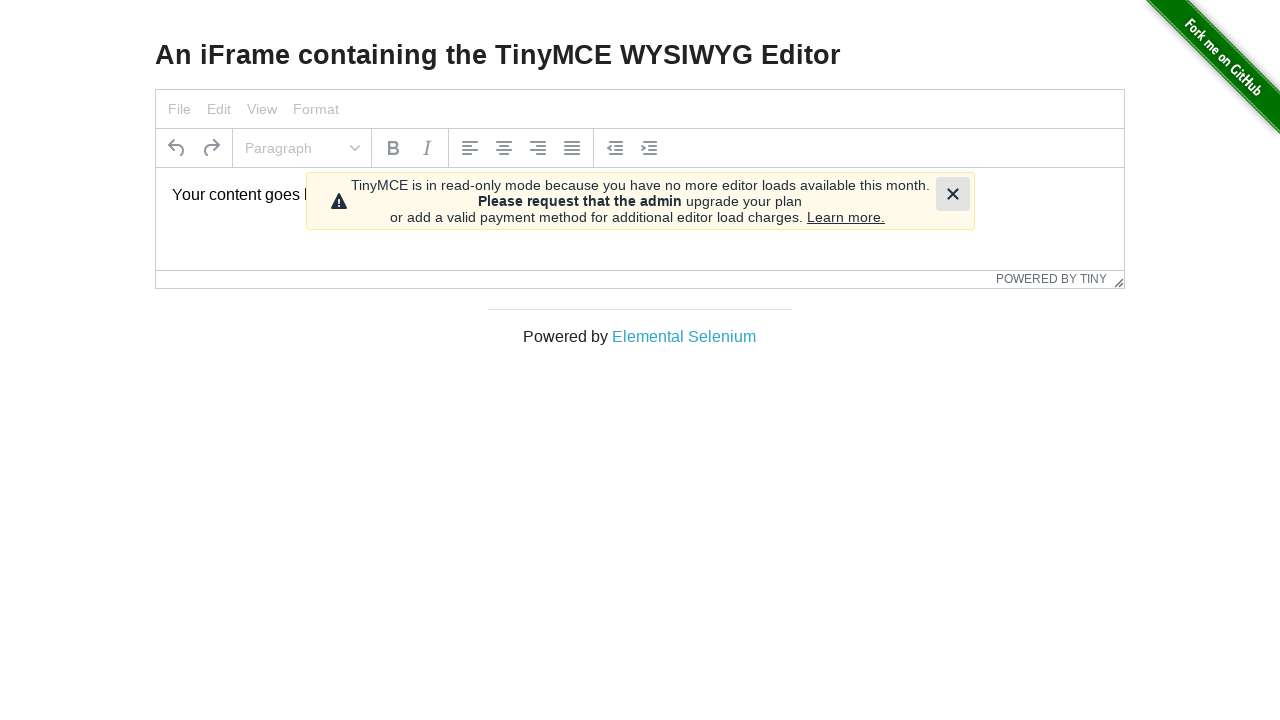

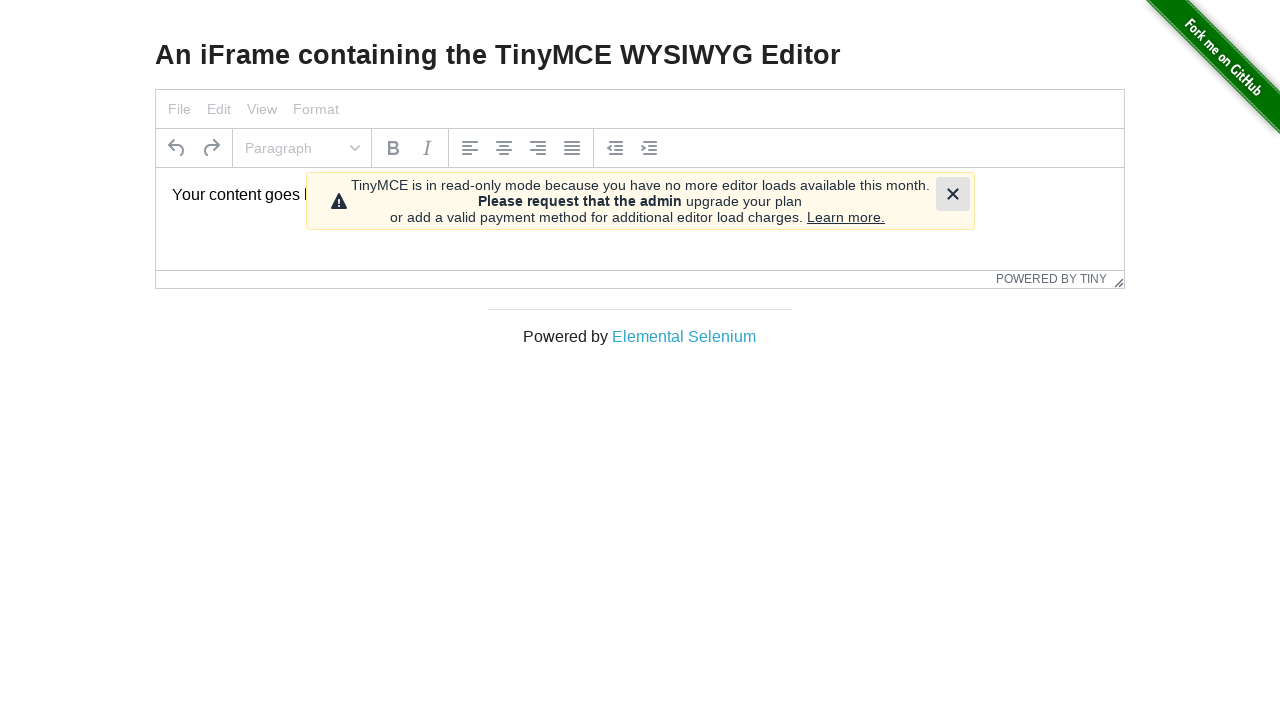